Tests confirmation alert by clicking a button to trigger a confirmation dialog and dismissing it

Starting URL: https://demoqa.com/alerts

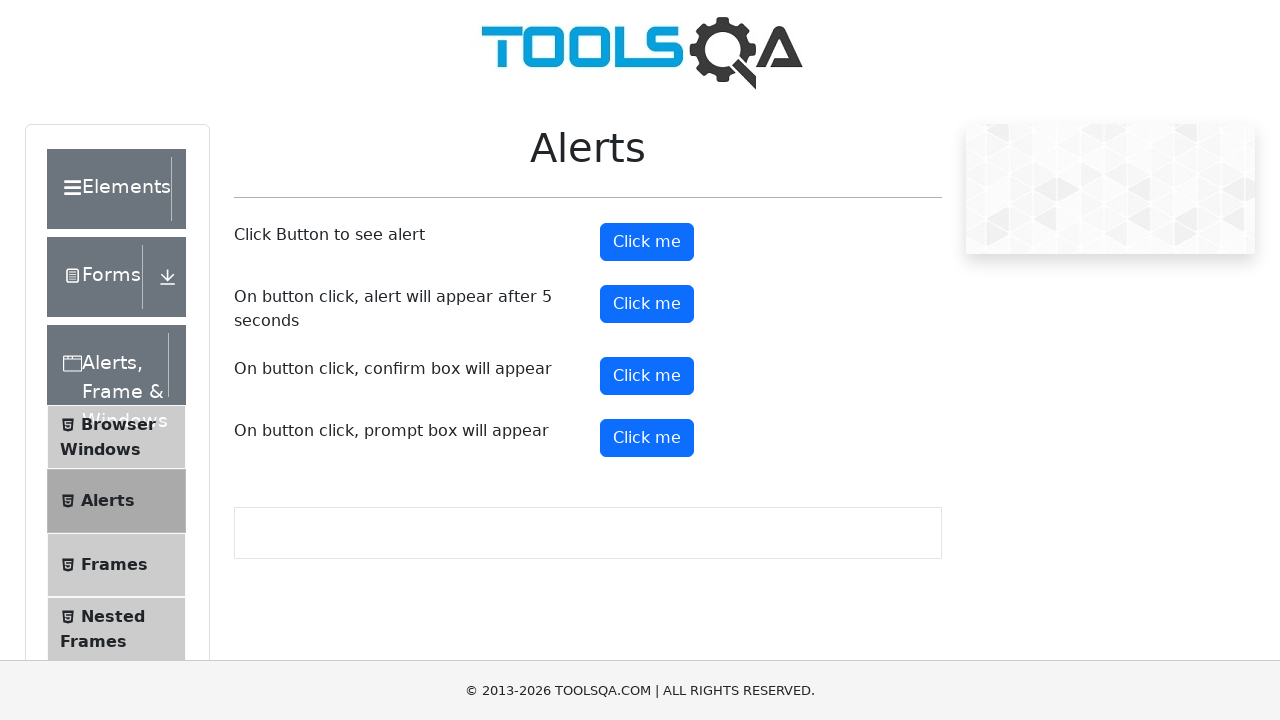

Scrolled to bottom of page
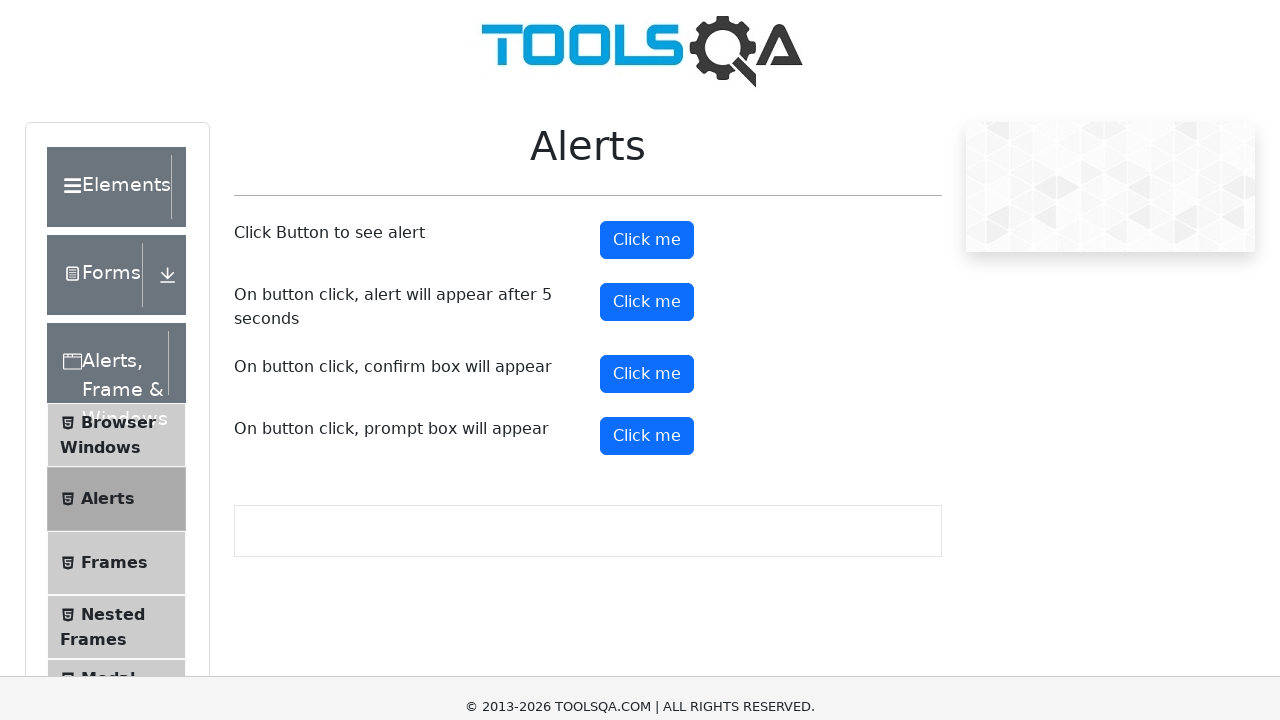

Set up dialog handler to dismiss confirmation alerts
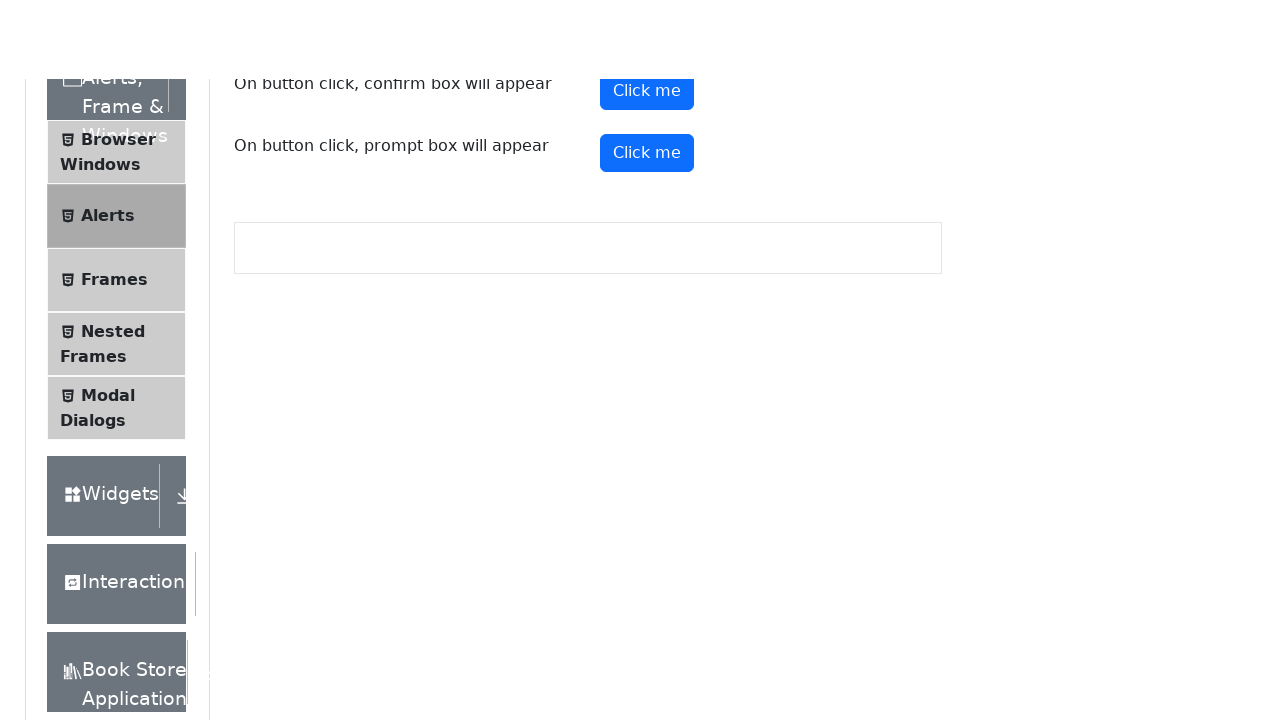

Clicked confirmation button to trigger alert at (647, 19) on button#confirmButton
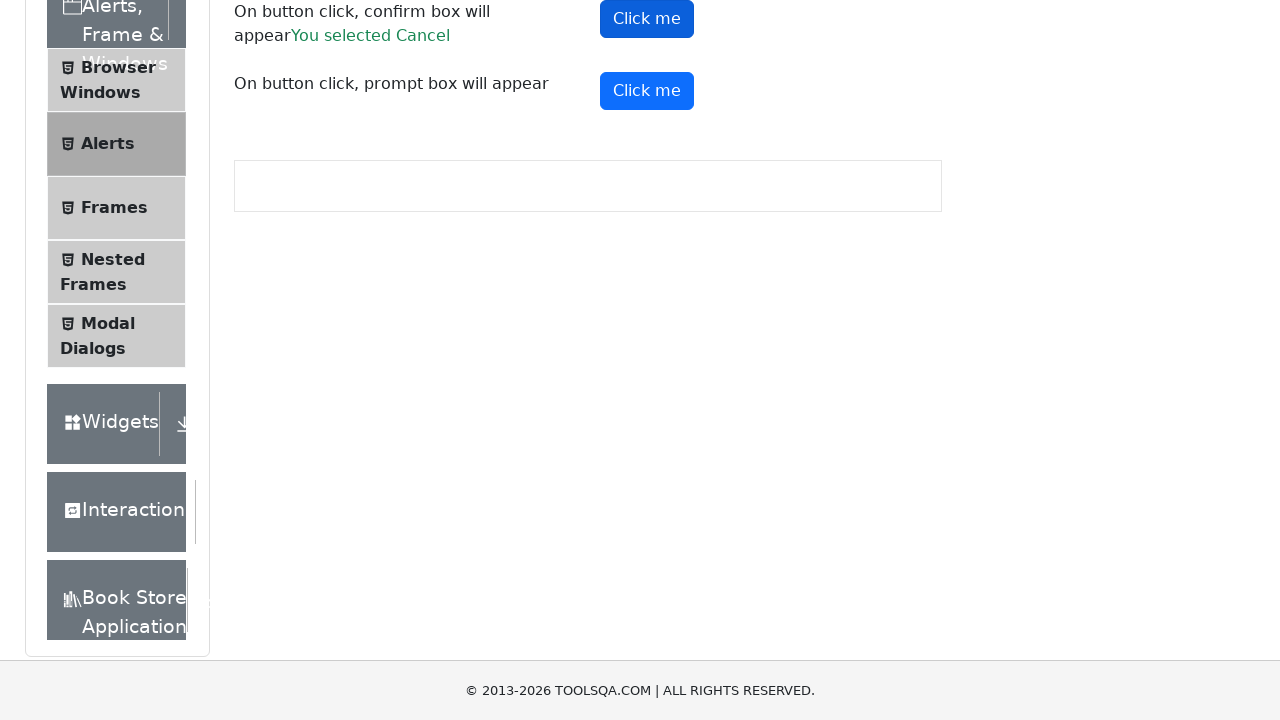

Confirmation result message appeared
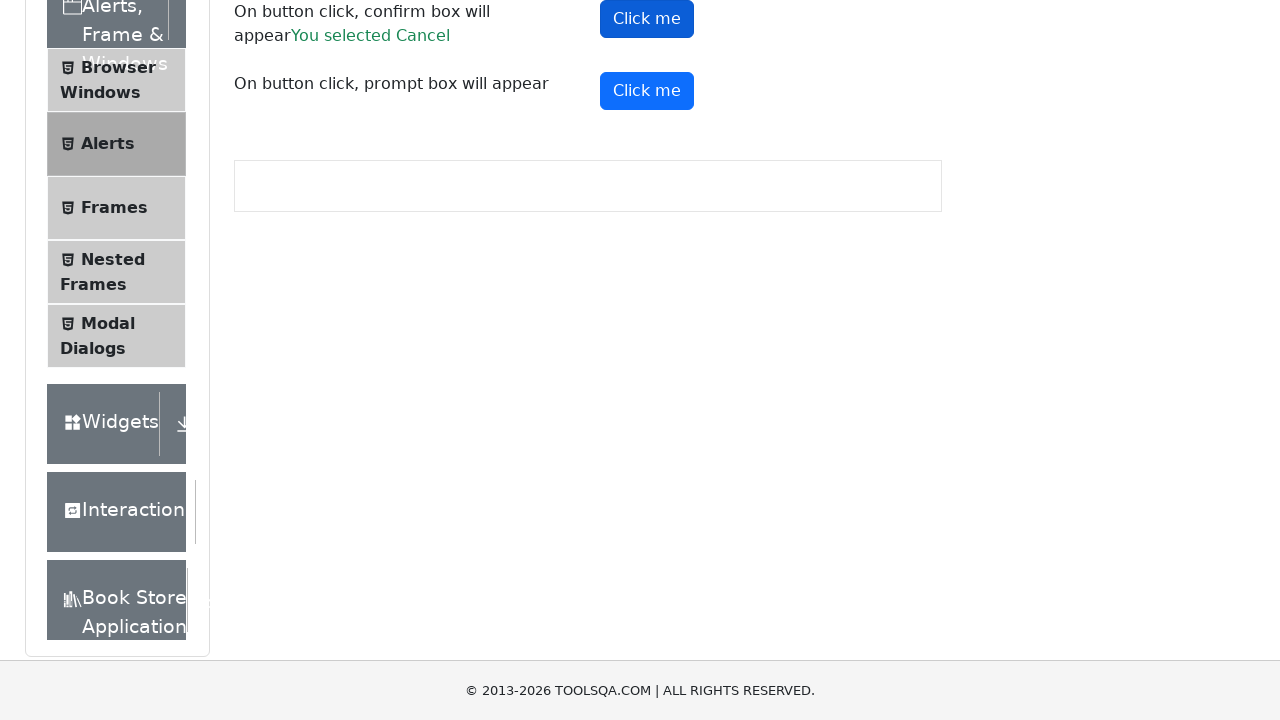

Retrieved confirmation result text: 'You selected Cancel'
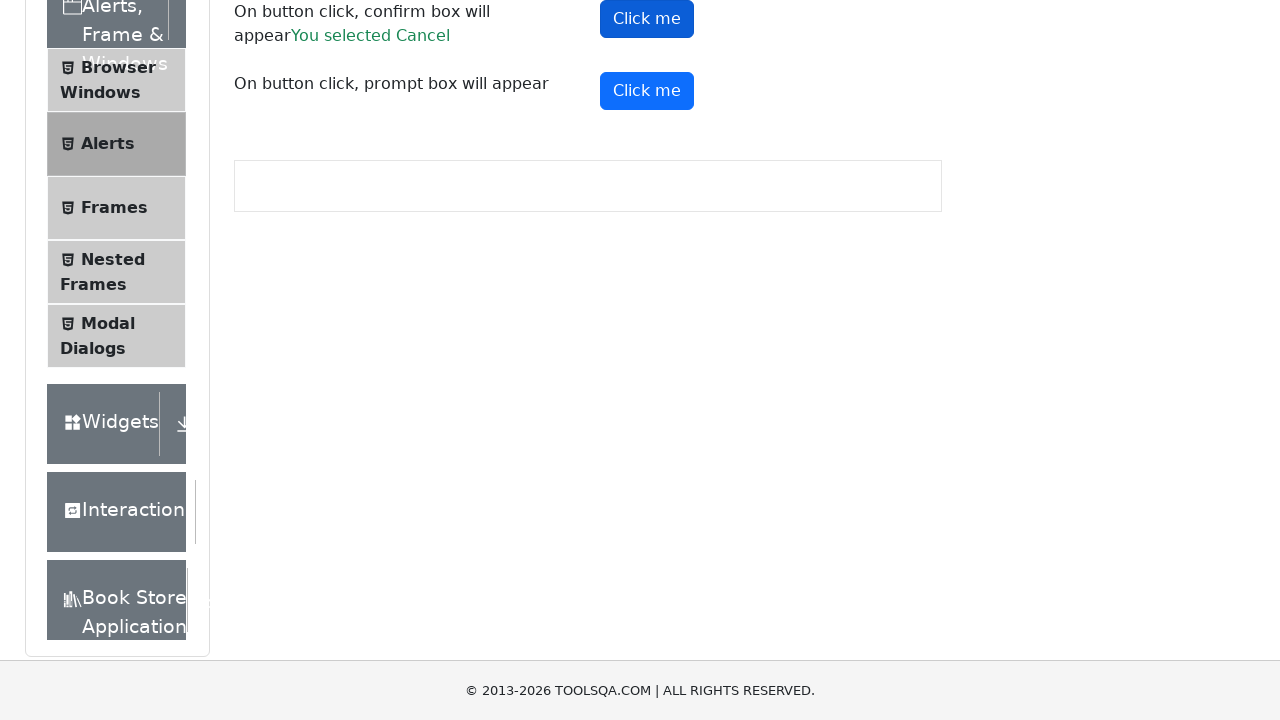

Verified that dismissing the confirmation alert resulted in 'You selected Cancel' message
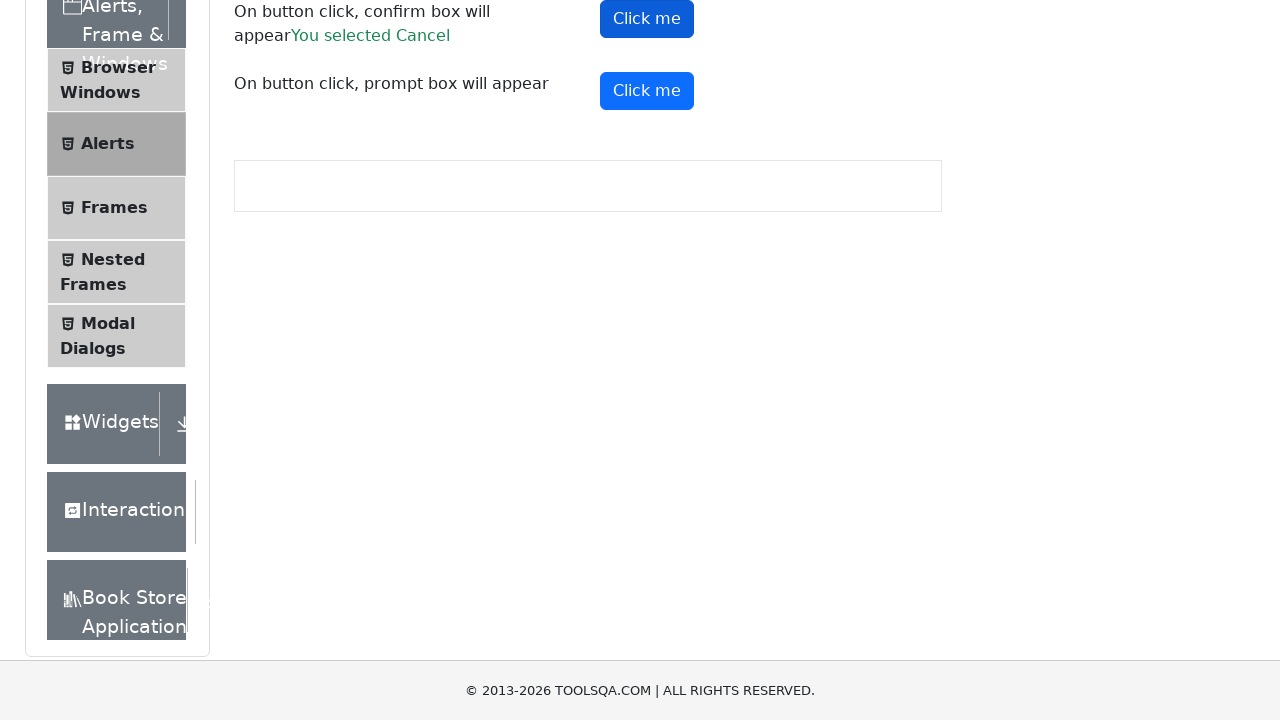

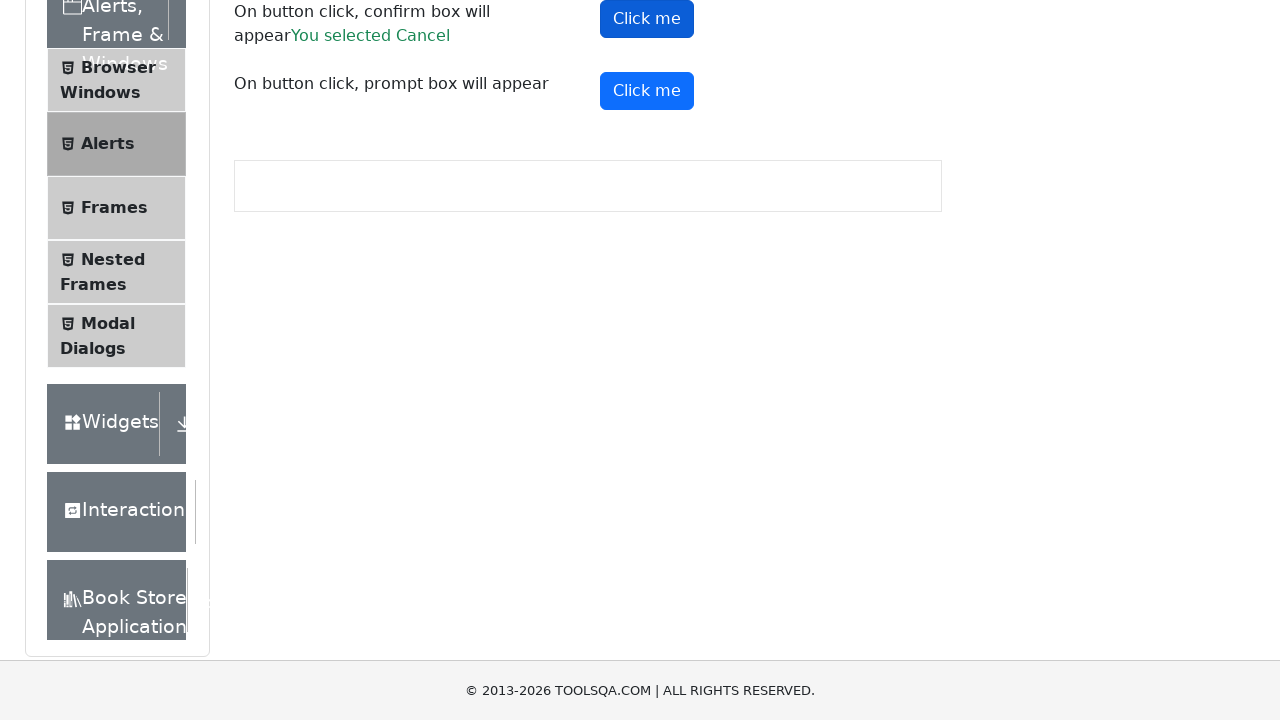